Tests dynamic loading of a hidden element by clicking Example 1 link, starting the loading process, and waiting for the hidden element to become visible

Starting URL: https://the-internet.herokuapp.com/dynamic_loading

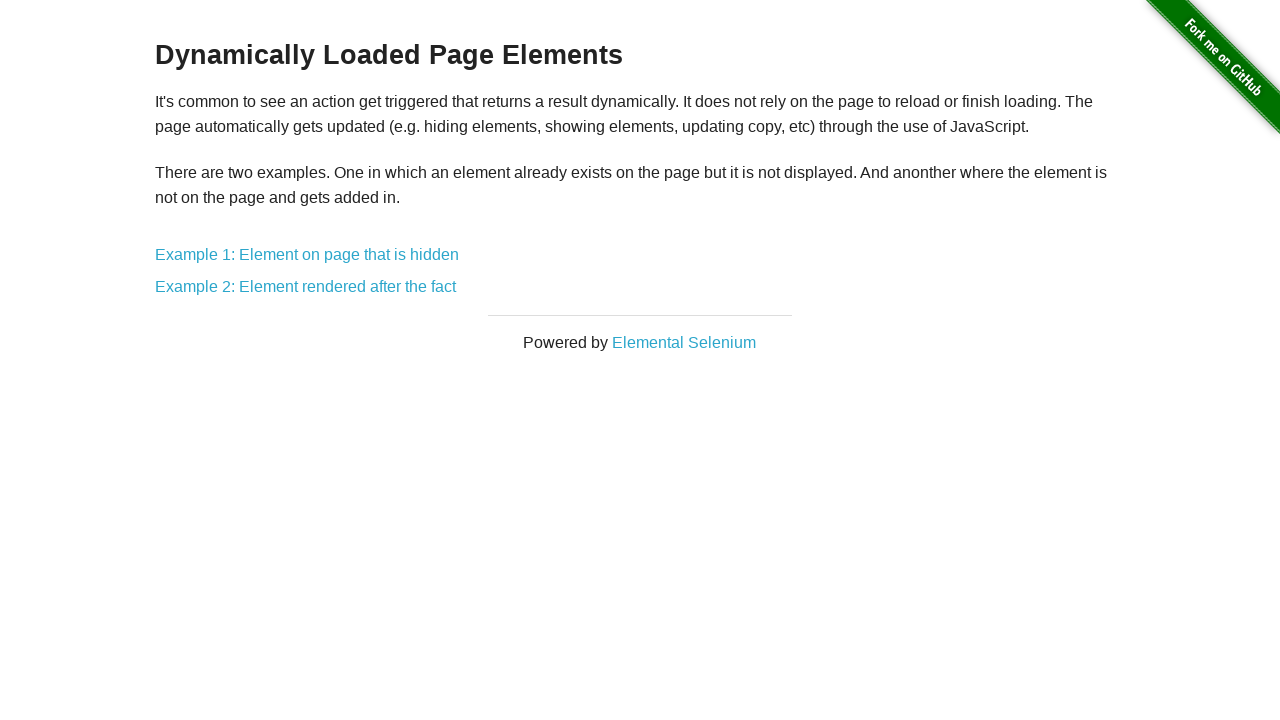

Clicked Example 1 link at (307, 255) on a:has-text('Example 1')
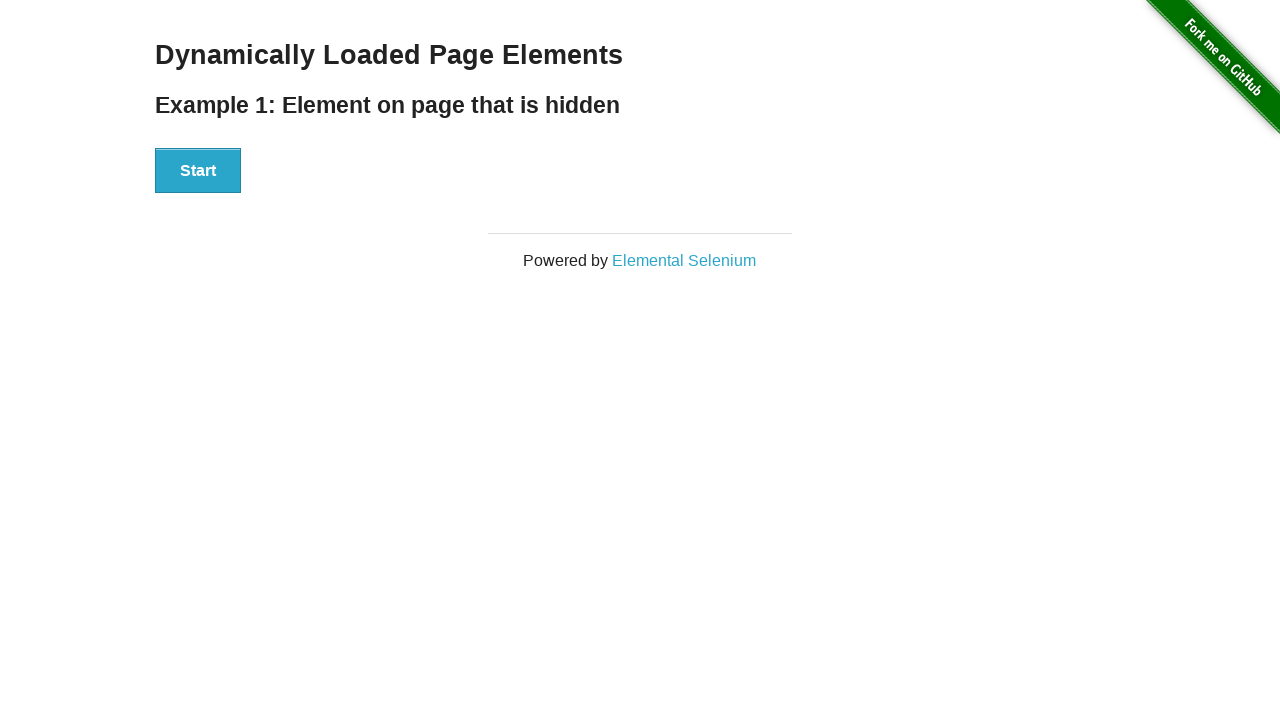

Clicked Start button to trigger dynamic loading at (198, 171) on xpath=//button[text()='Start']
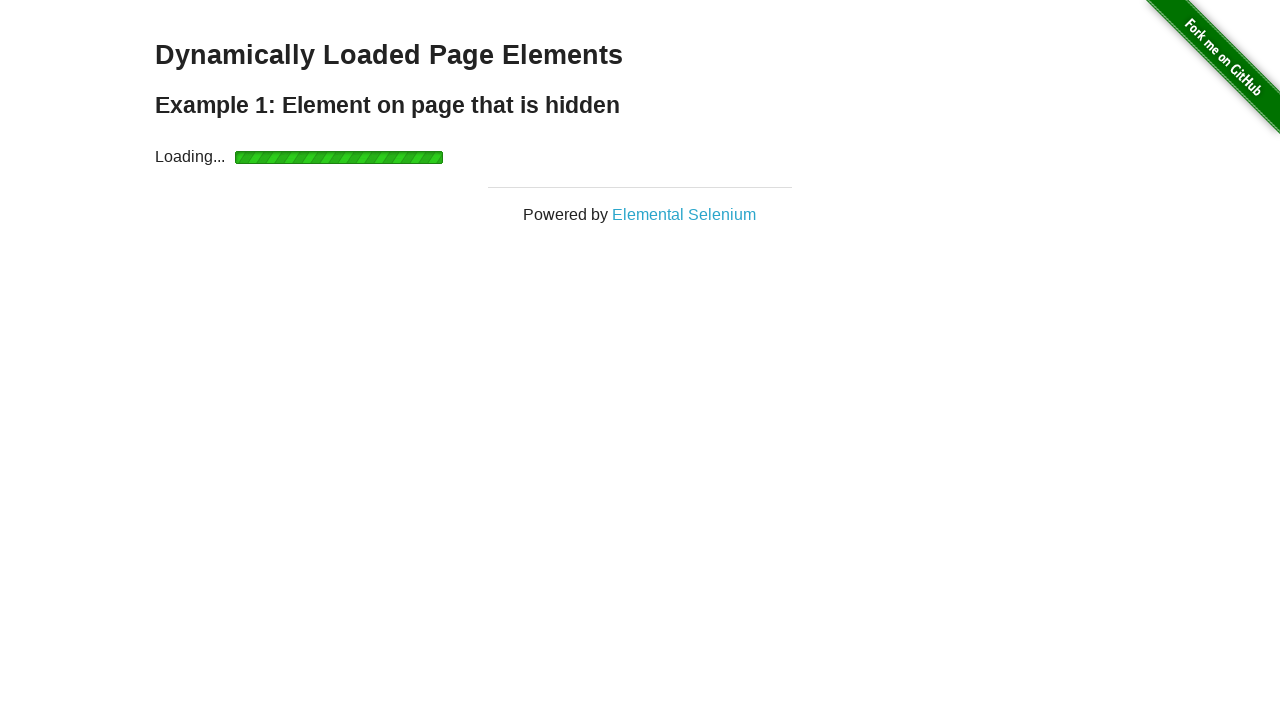

Hidden element became visible after dynamic loading completed
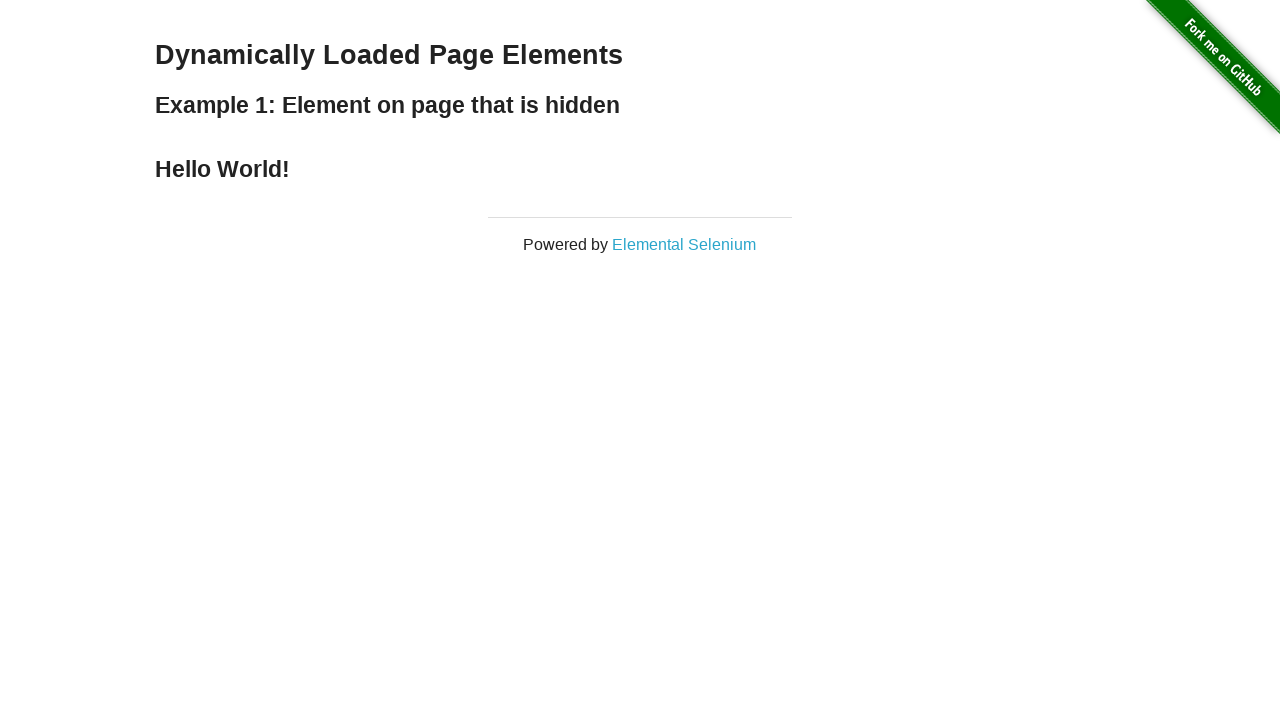

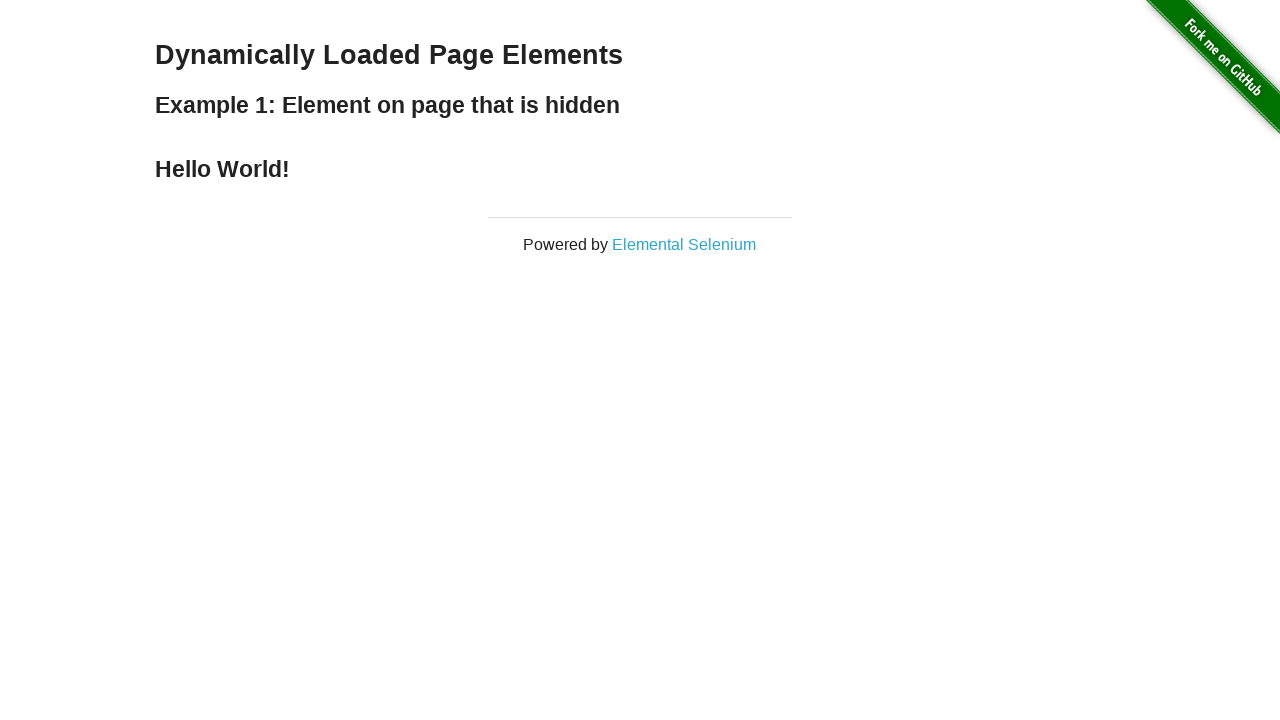